Tests dynamic loading functionality by clicking a start button and verifying that a result message appears after the loading completes.

Starting URL: https://automationfc.github.io/dynamic-loading/

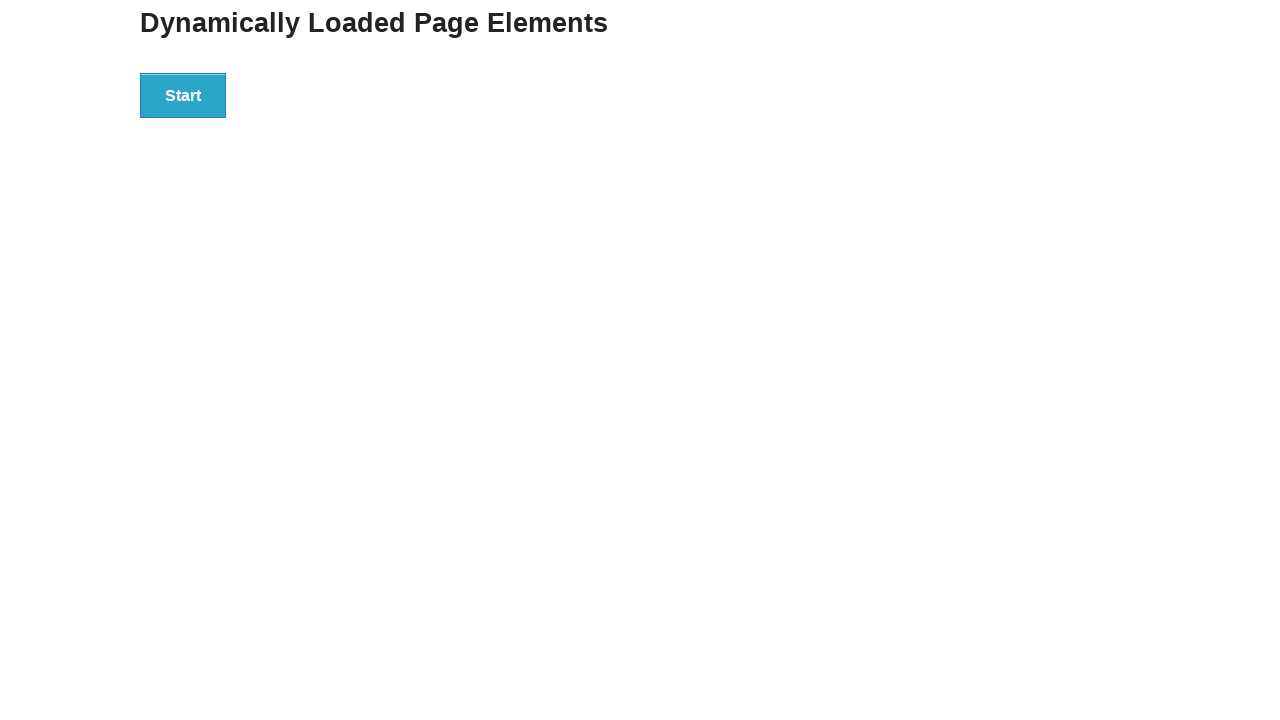

Clicked start button to trigger dynamic loading at (183, 95) on div#start button
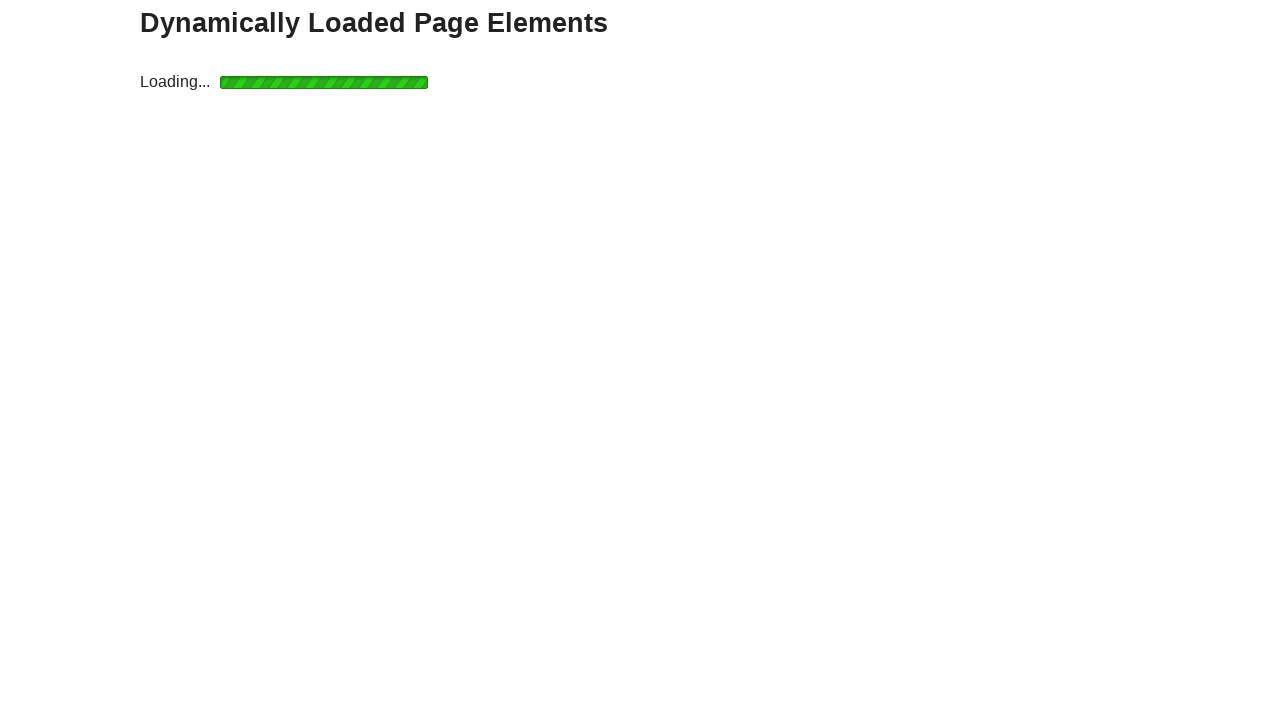

Loading indicator disappeared after waiting
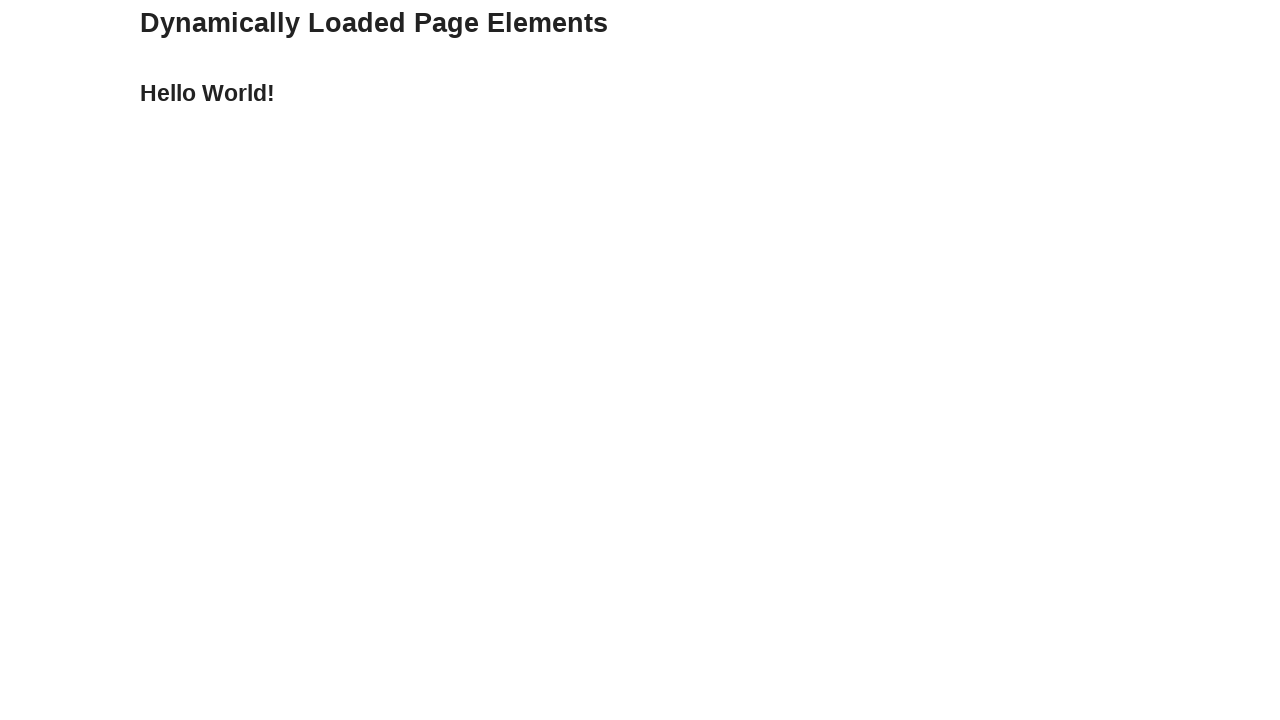

Result message displayed after loading completed
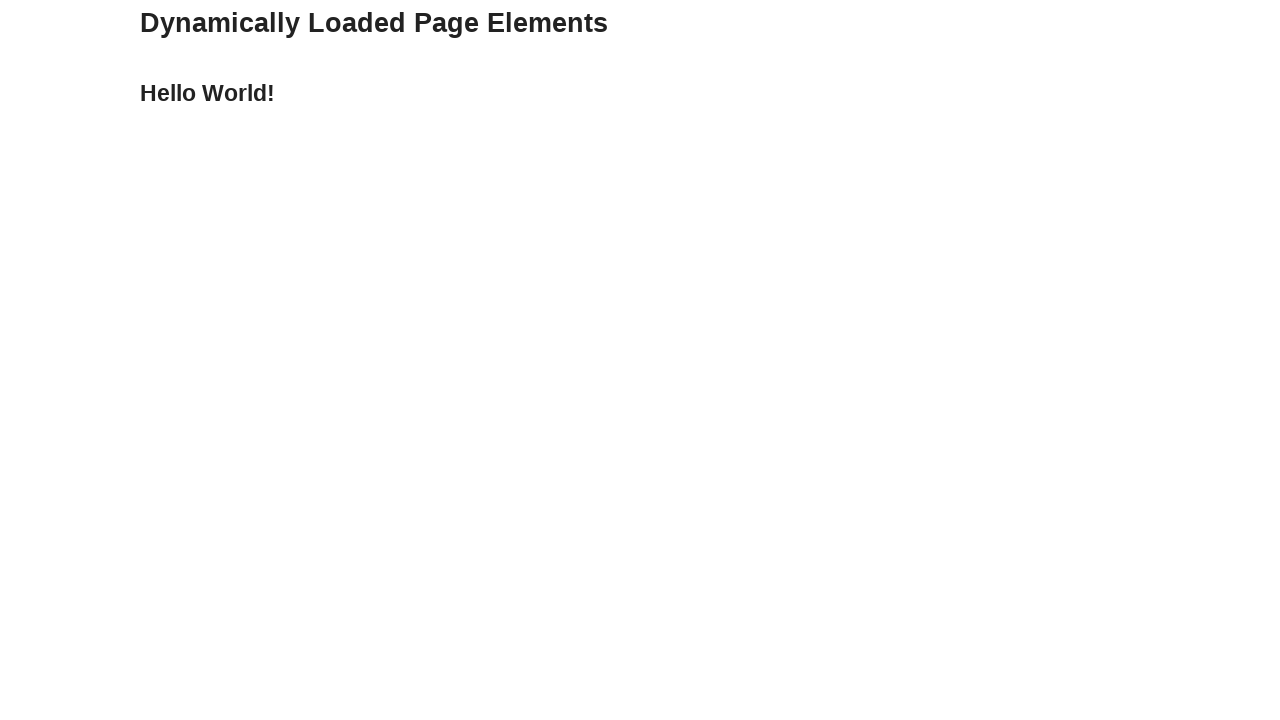

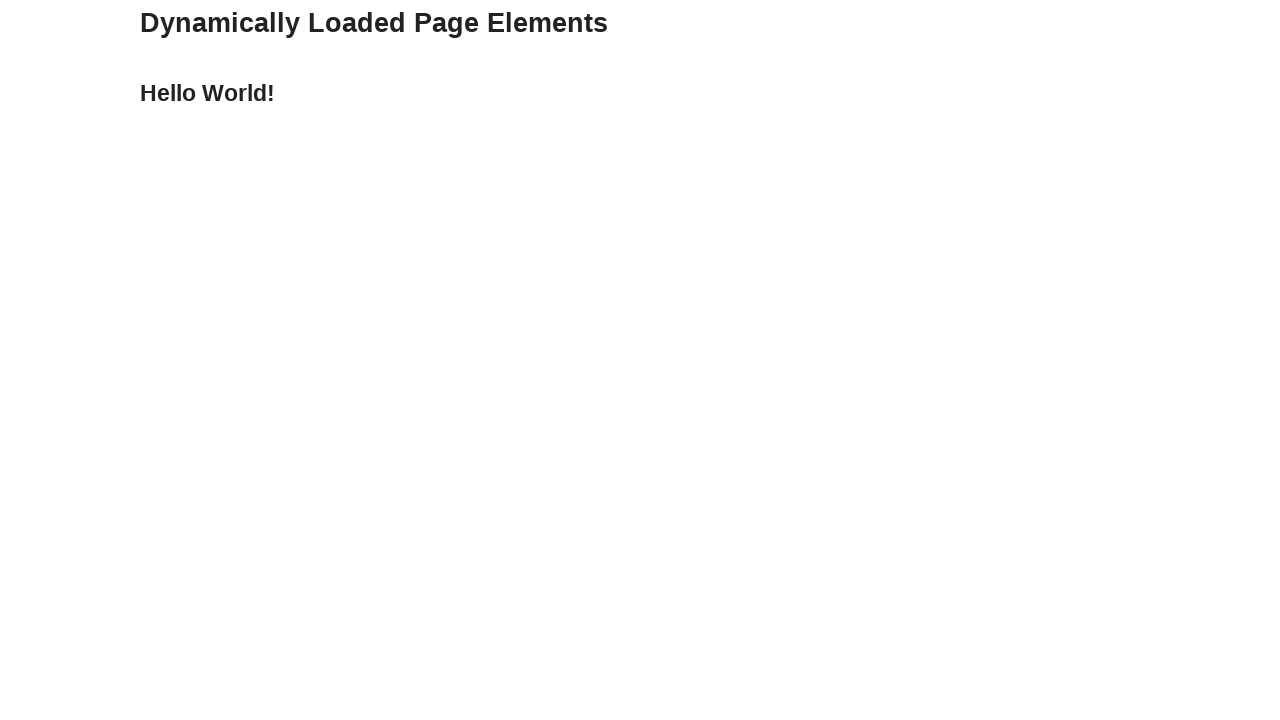